Tests that edits are cancelled when pressing Escape key

Starting URL: https://demo.playwright.dev/todomvc

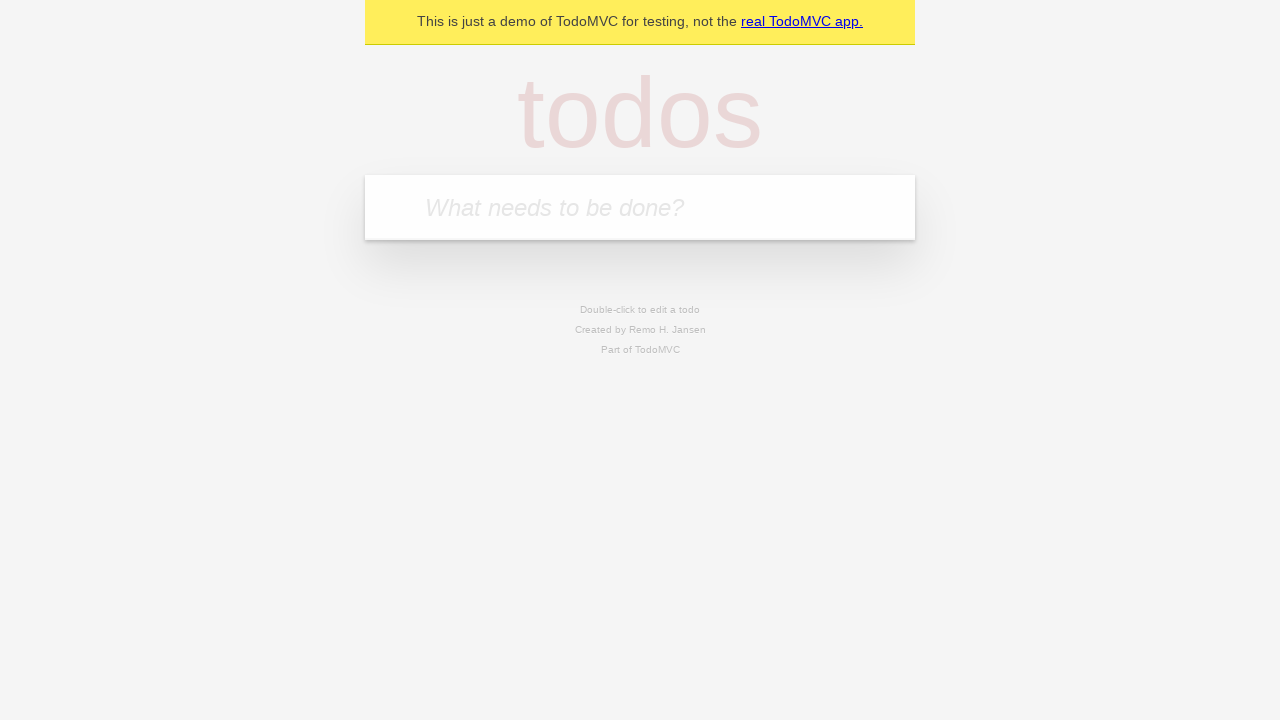

Filled input field with first todo 'buy some cheese' on internal:attr=[placeholder="What needs to be done?"i]
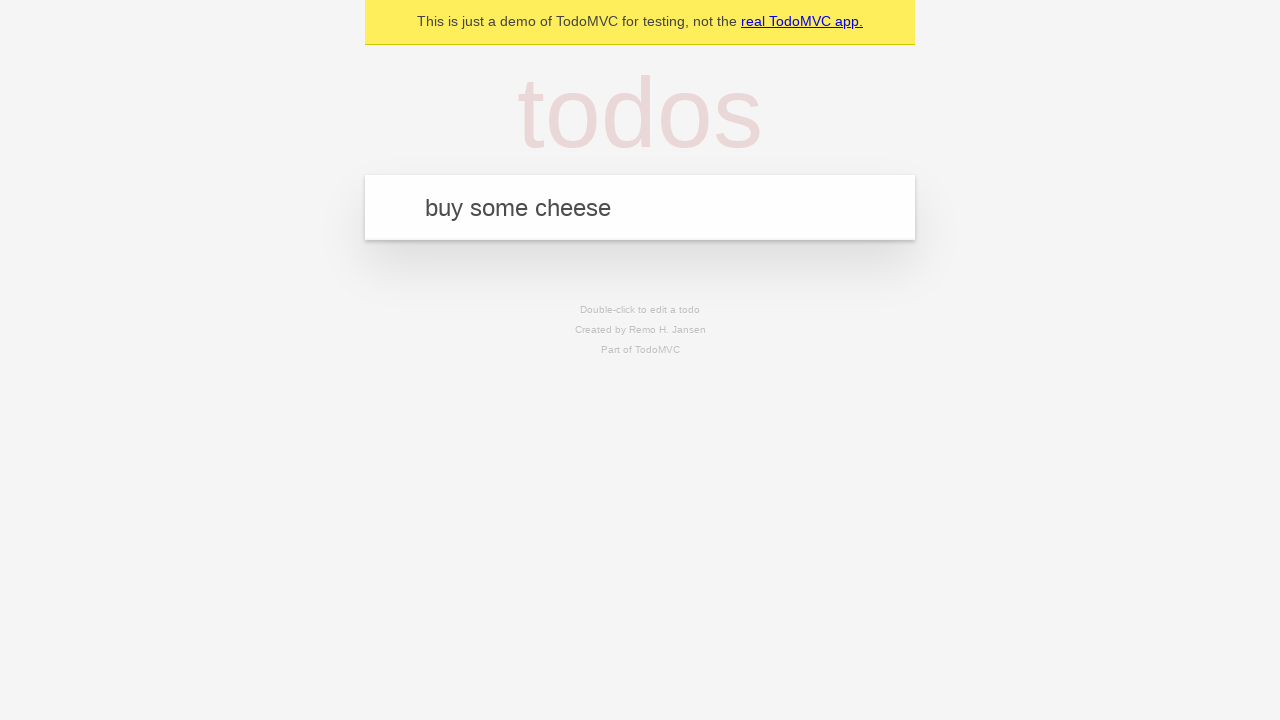

Pressed Enter to create first todo on internal:attr=[placeholder="What needs to be done?"i]
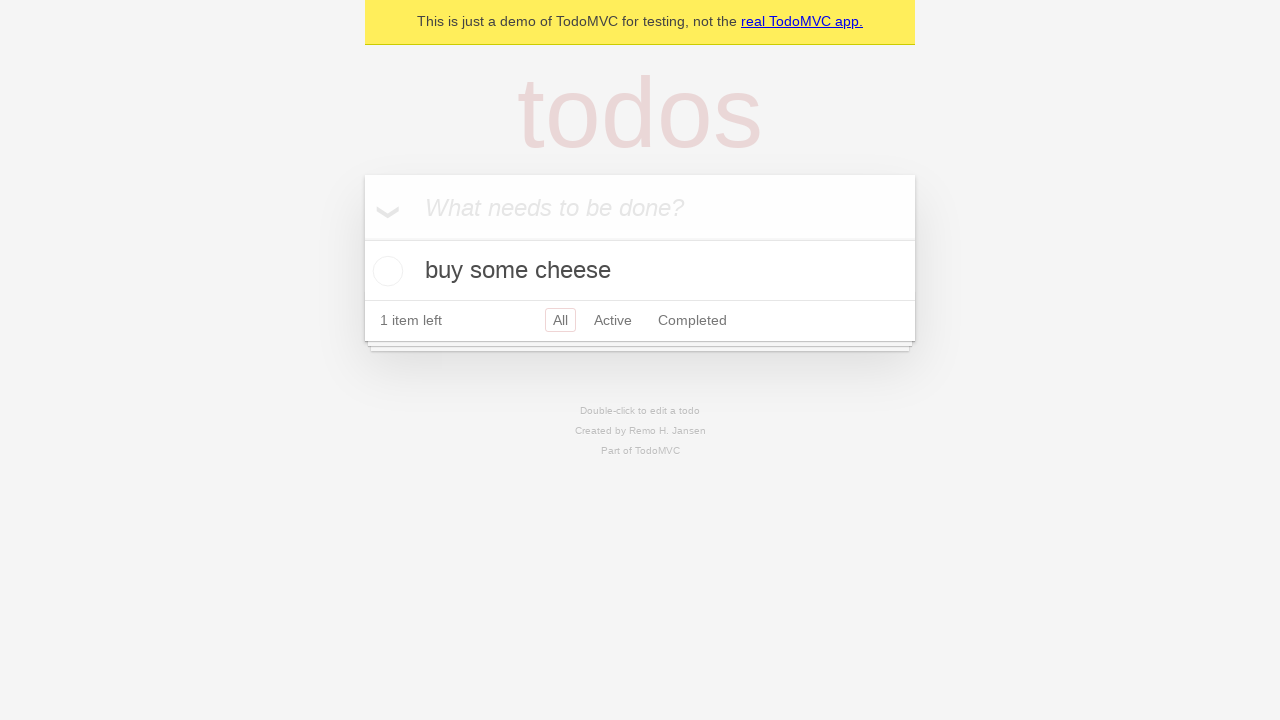

Filled input field with second todo 'feed the cat' on internal:attr=[placeholder="What needs to be done?"i]
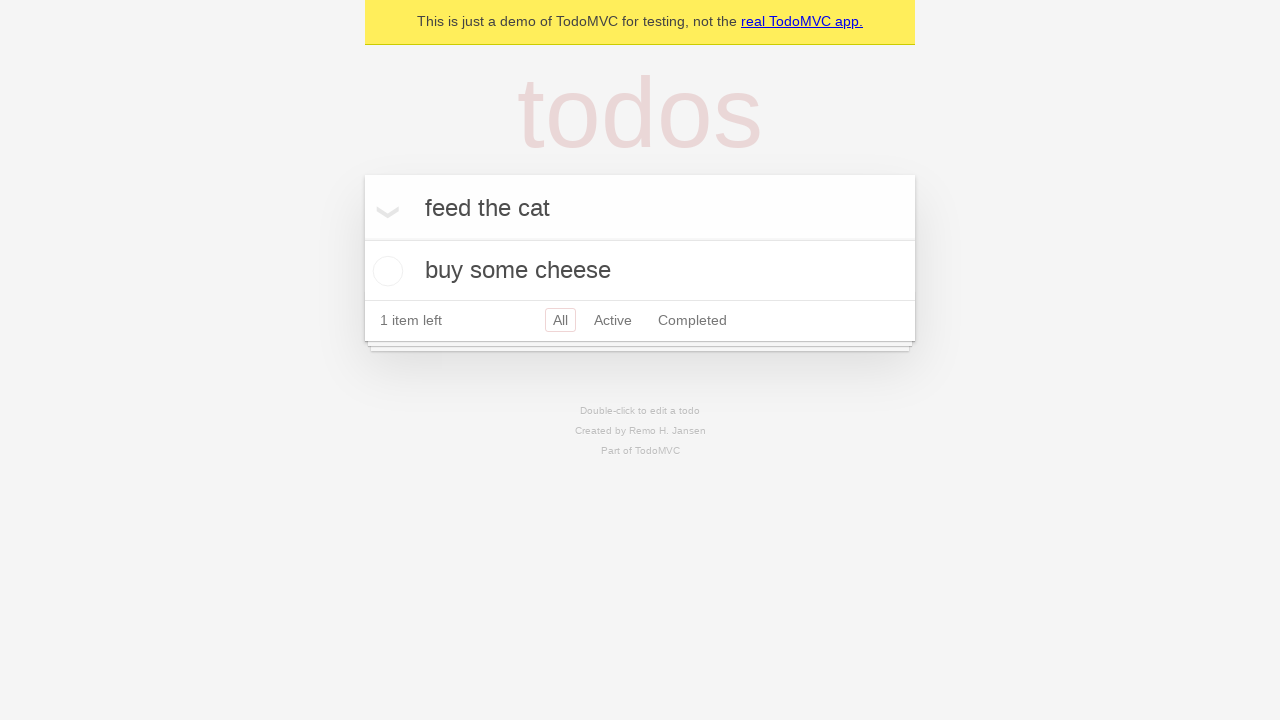

Pressed Enter to create second todo on internal:attr=[placeholder="What needs to be done?"i]
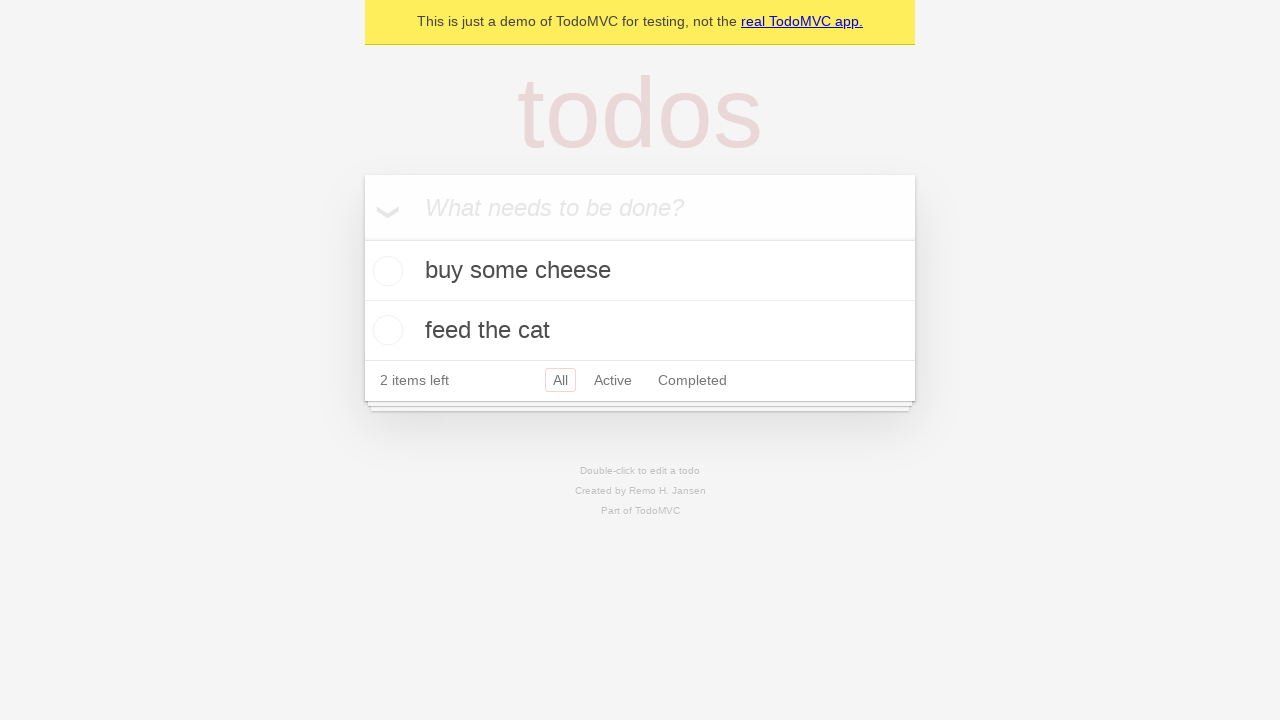

Filled input field with third todo 'book a doctors appointment' on internal:attr=[placeholder="What needs to be done?"i]
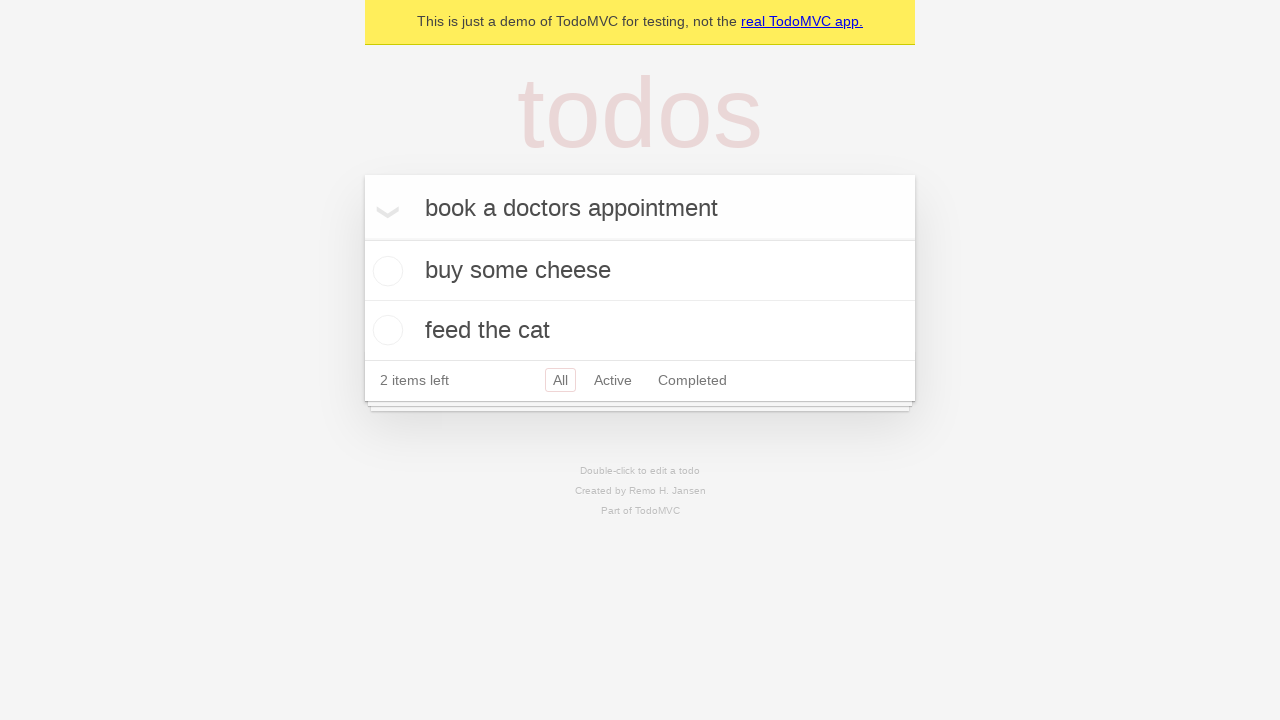

Pressed Enter to create third todo on internal:attr=[placeholder="What needs to be done?"i]
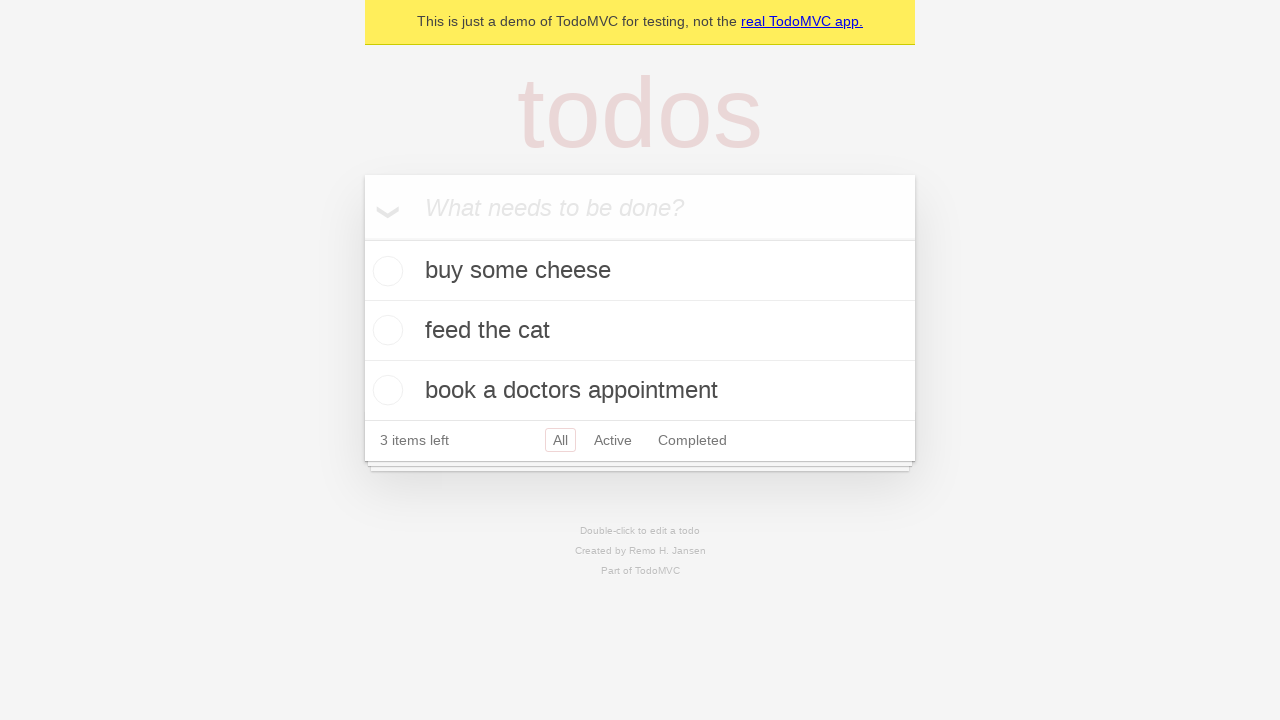

Double-clicked second todo to enter edit mode at (640, 331) on internal:testid=[data-testid="todo-item"s] >> nth=1
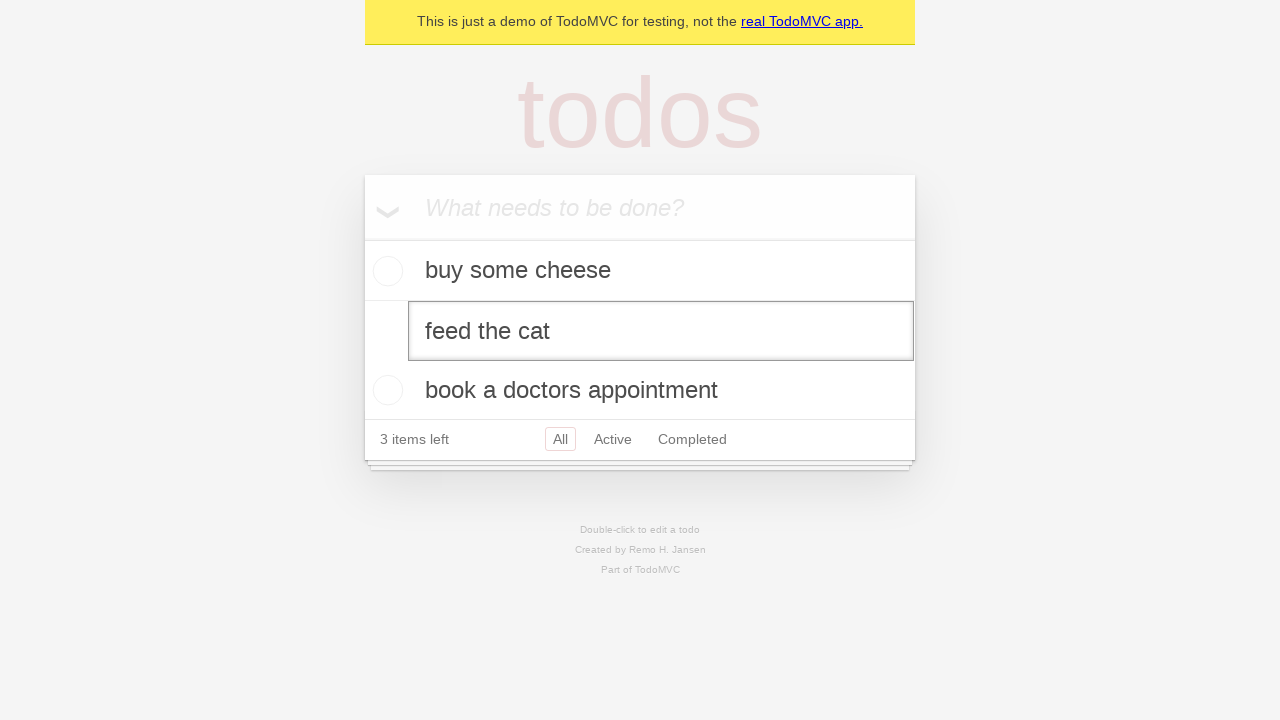

Filled edit textbox with new text 'buy some sausages' on internal:testid=[data-testid="todo-item"s] >> nth=1 >> internal:role=textbox[nam
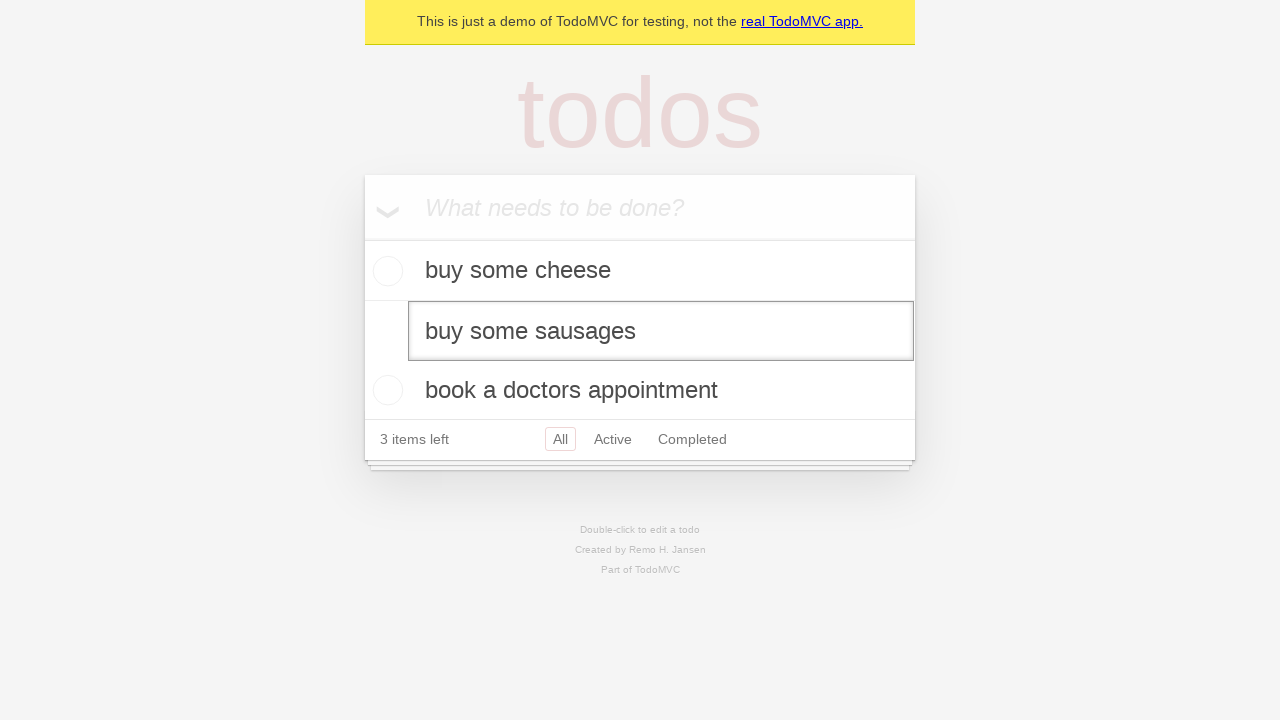

Pressed Escape to cancel edit and verify changes are discarded on internal:testid=[data-testid="todo-item"s] >> nth=1 >> internal:role=textbox[nam
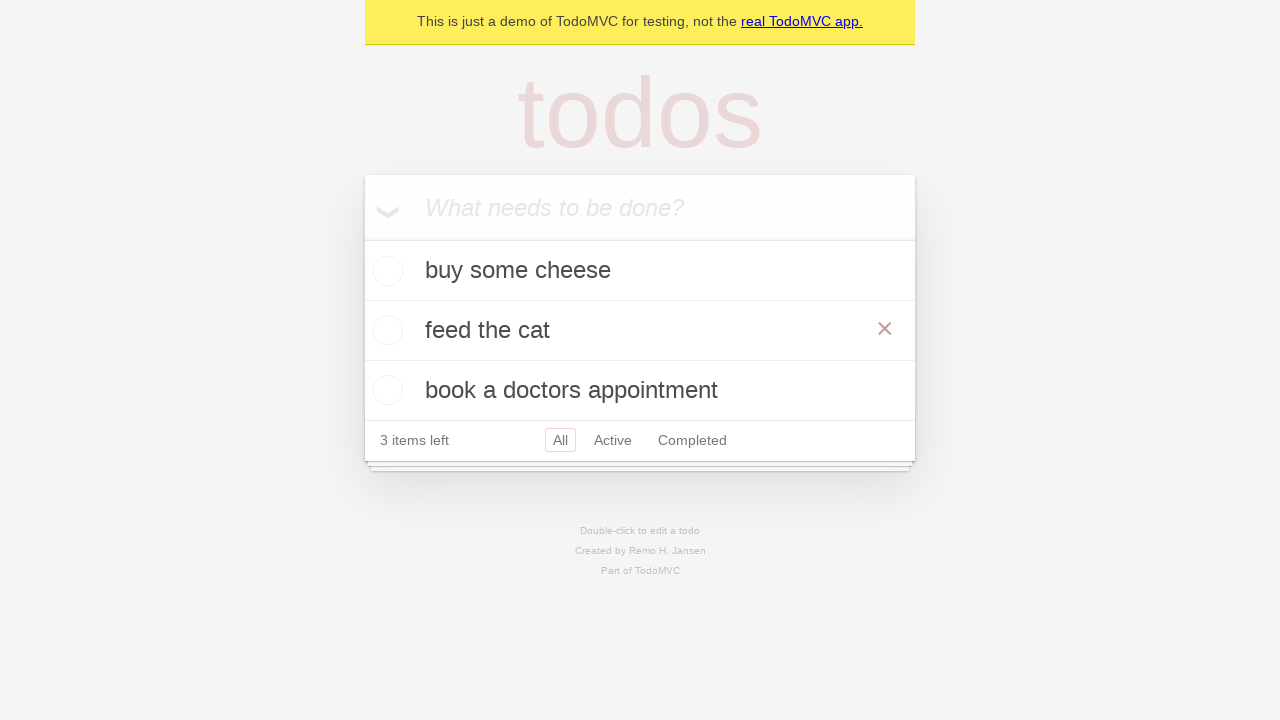

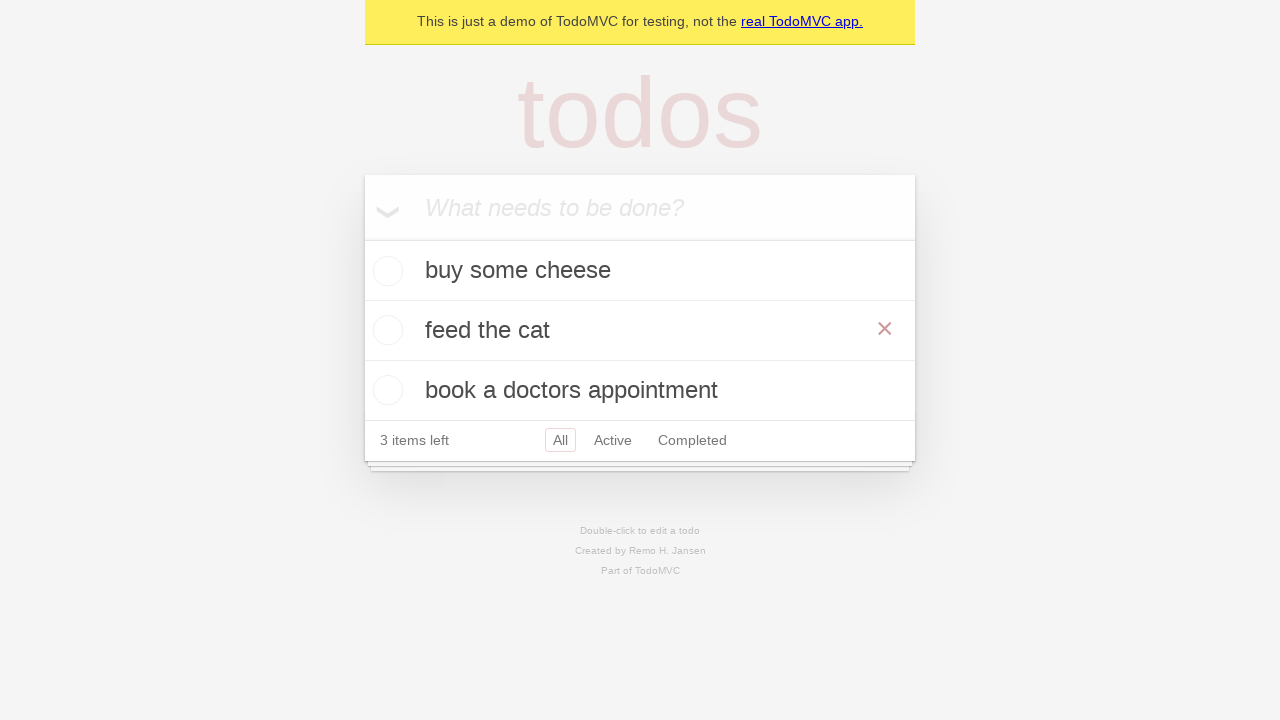